Simple test that navigates to PolicyBazaar insurance website and verifies the page loads successfully

Starting URL: https://www.policybazaar.com/

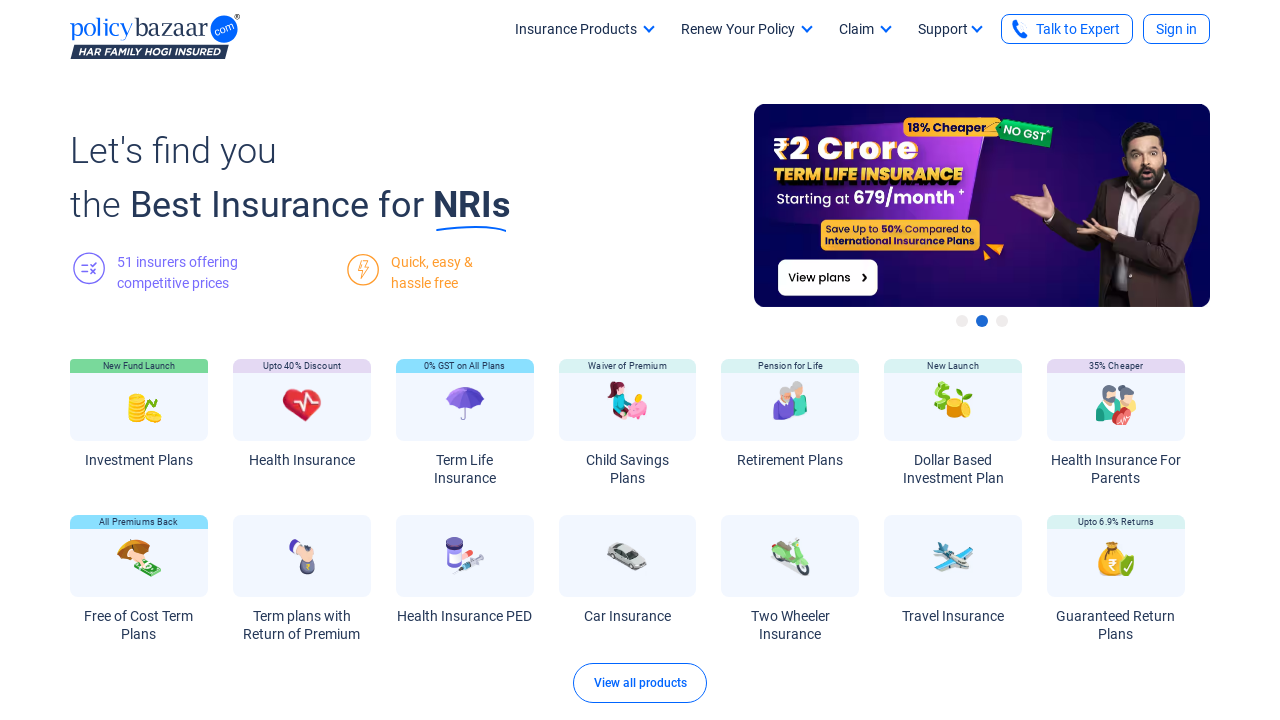

Waited for page DOM content to load
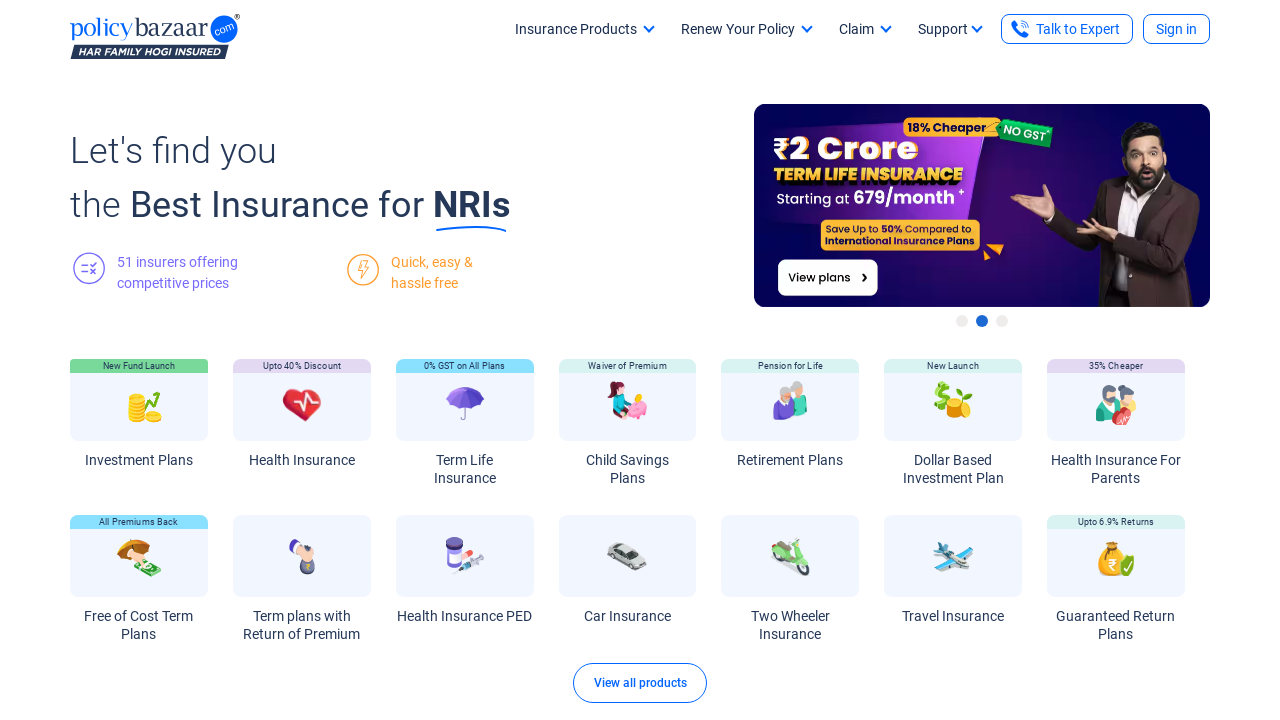

Verified body element is present - PolicyBazaar page loaded successfully
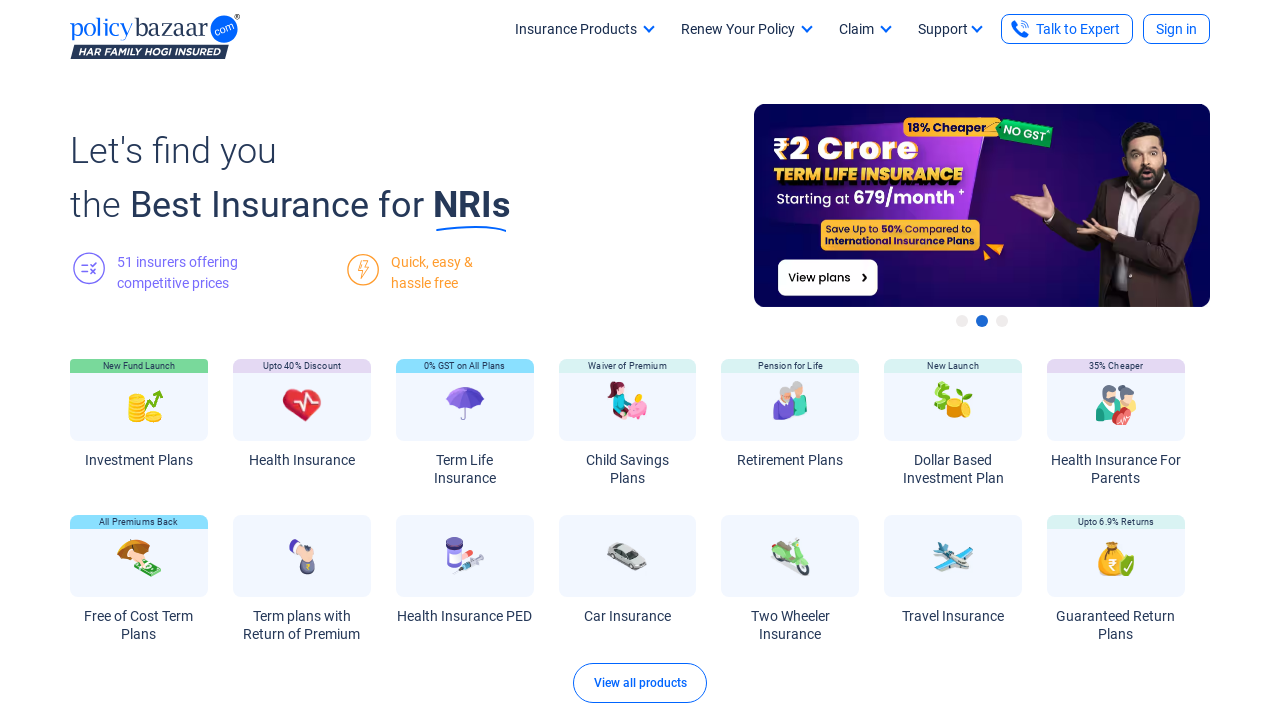

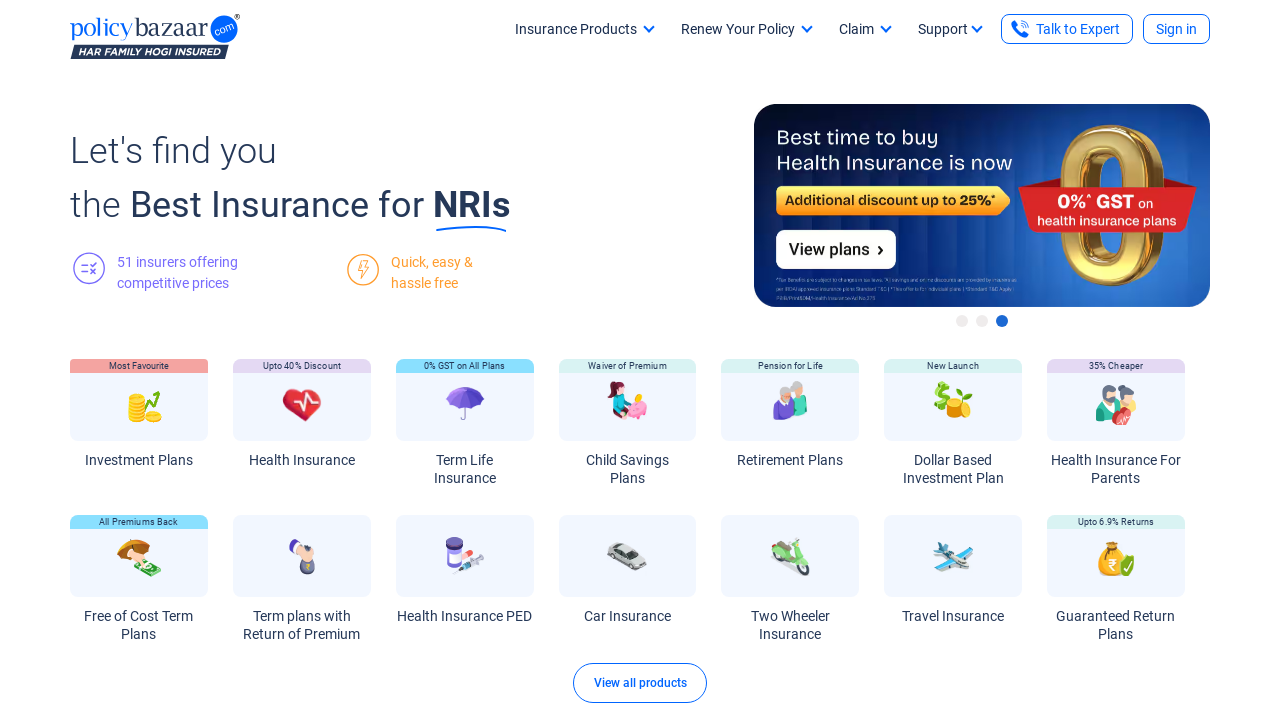